Tests right-click context menu functionality by opening a context menu and hovering over a menu item

Starting URL: http://swisnl.github.io/jQuery-contextMenu/demo.html

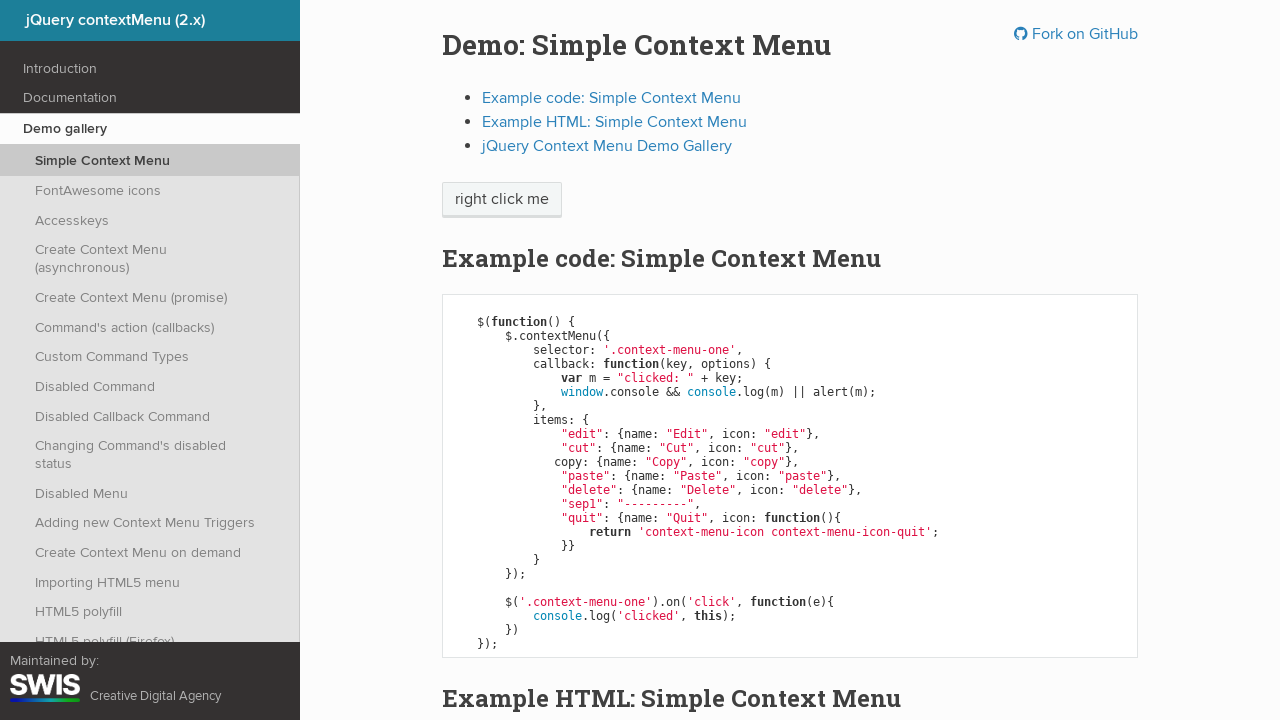

Right-click target element 'right click me' is visible
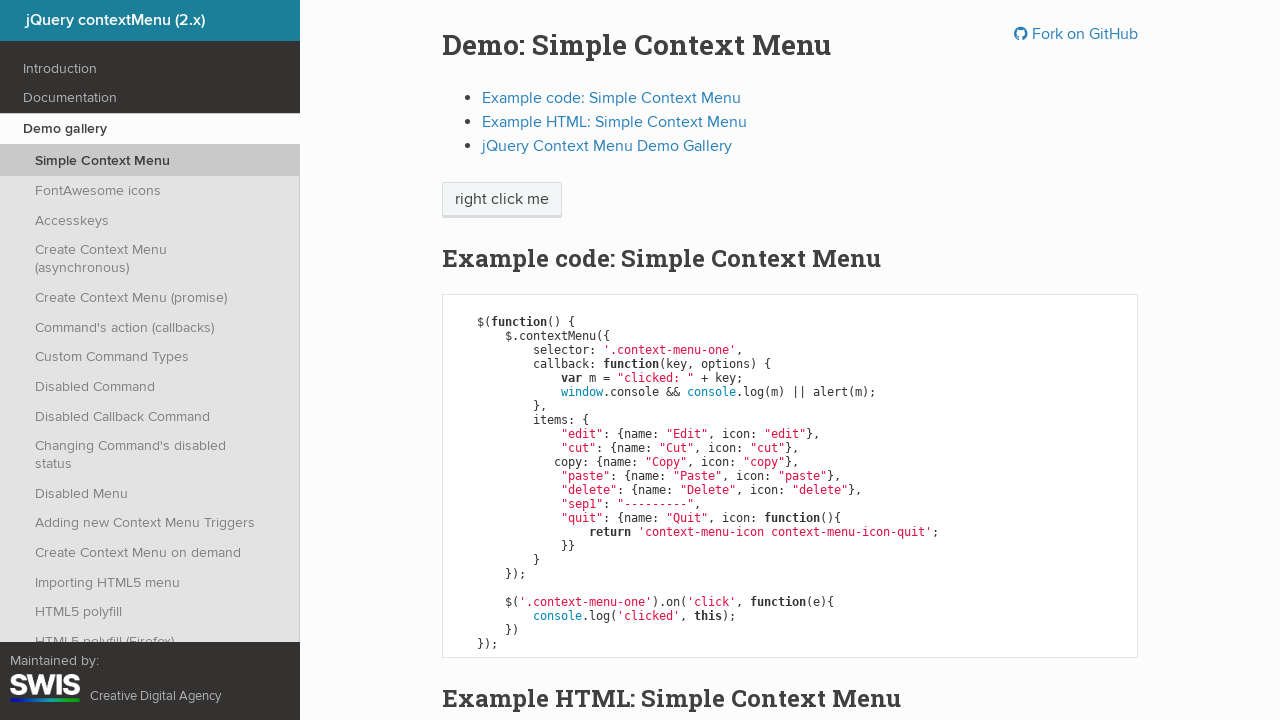

Right-clicked on target element to open context menu at (502, 200) on xpath=//span[text()='right click me']
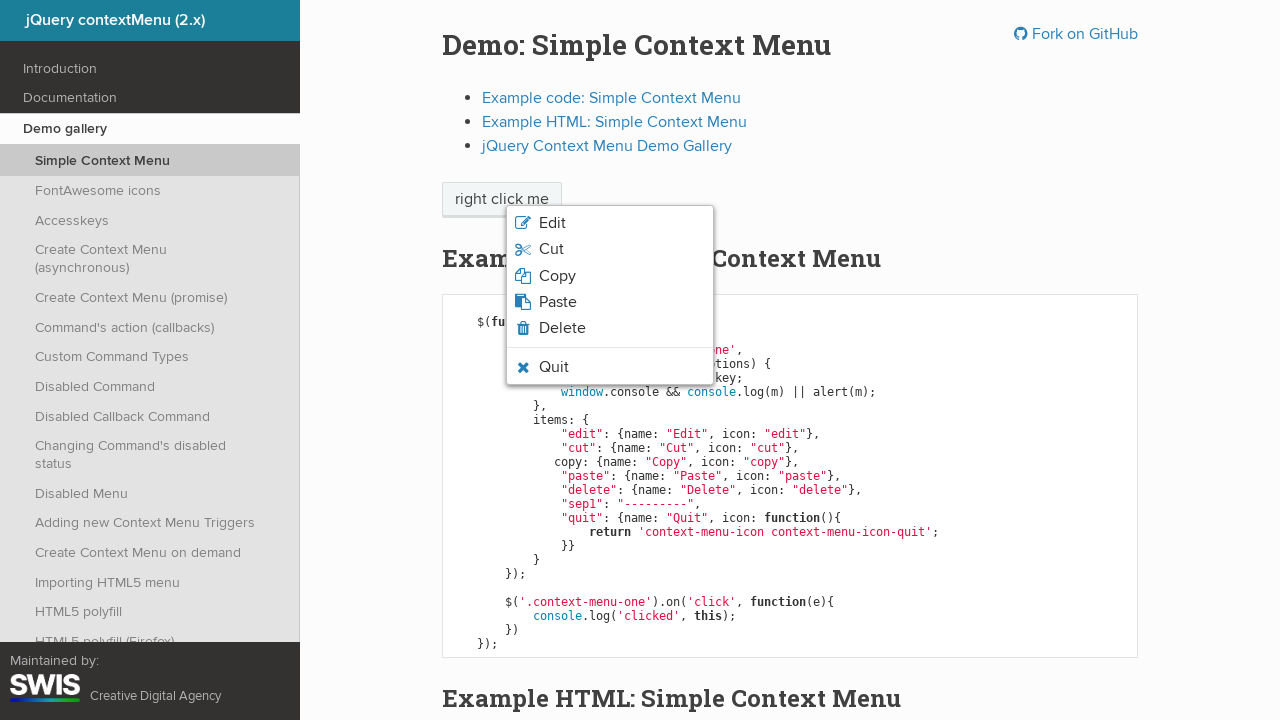

Context menu appeared with 'Quit' menu item visible
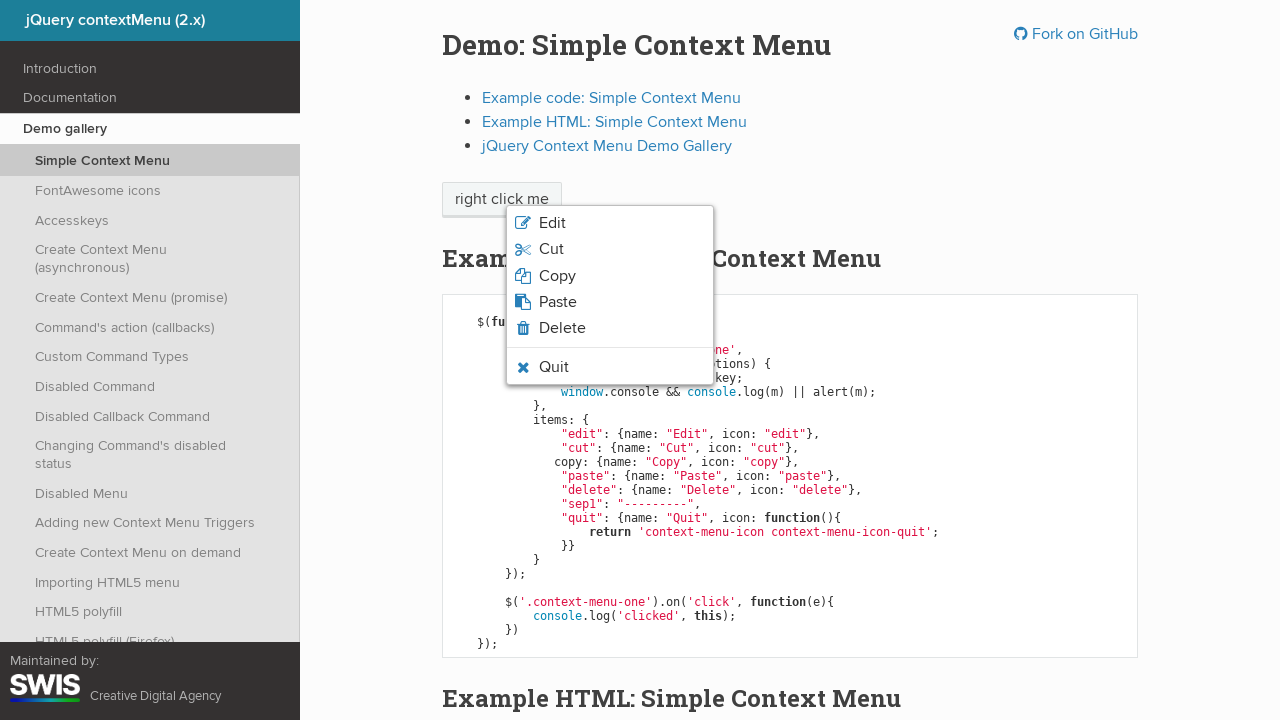

Hovered over the 'Quit' menu item at (554, 367) on xpath=//span[text()='Quit']
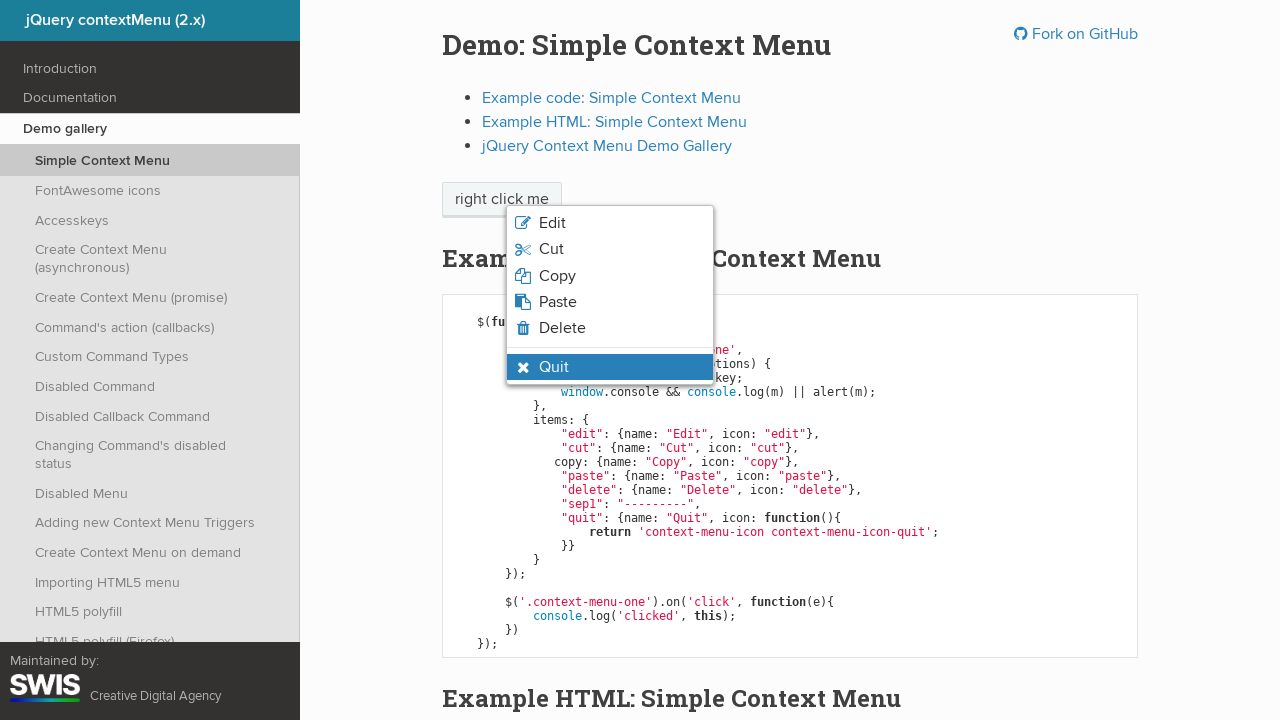

Waited 500ms for hover effect to be applied
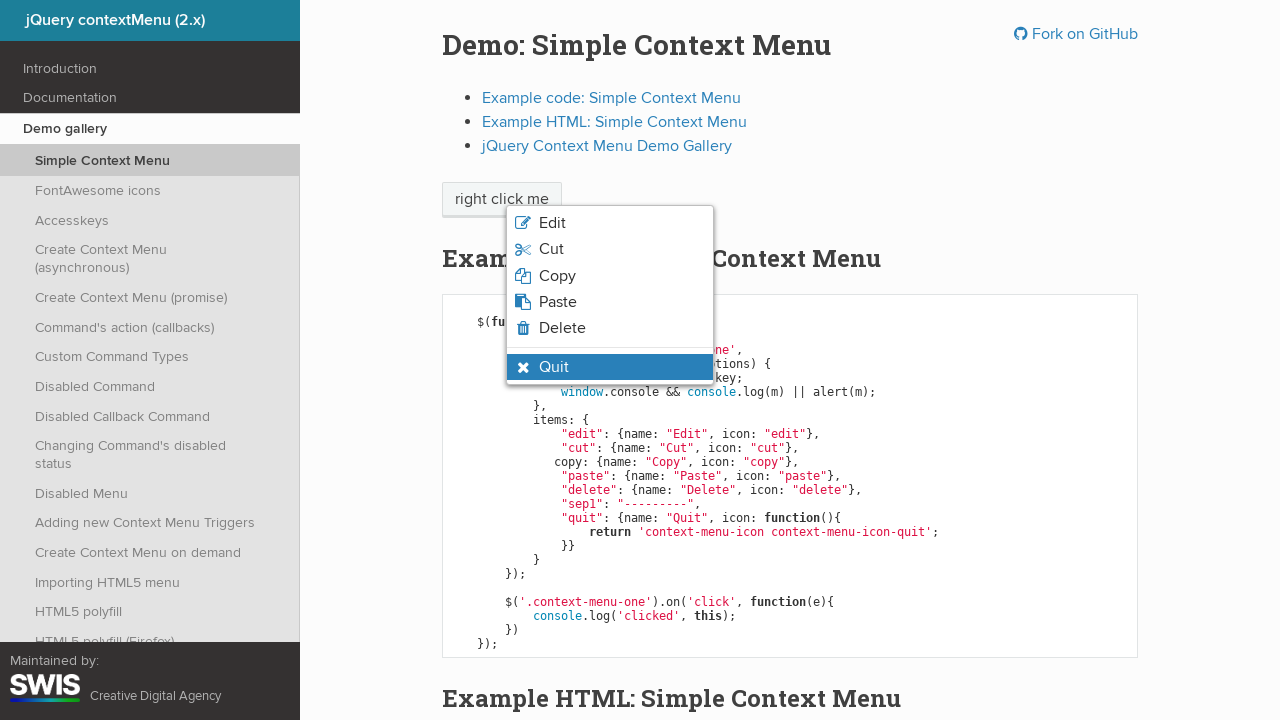

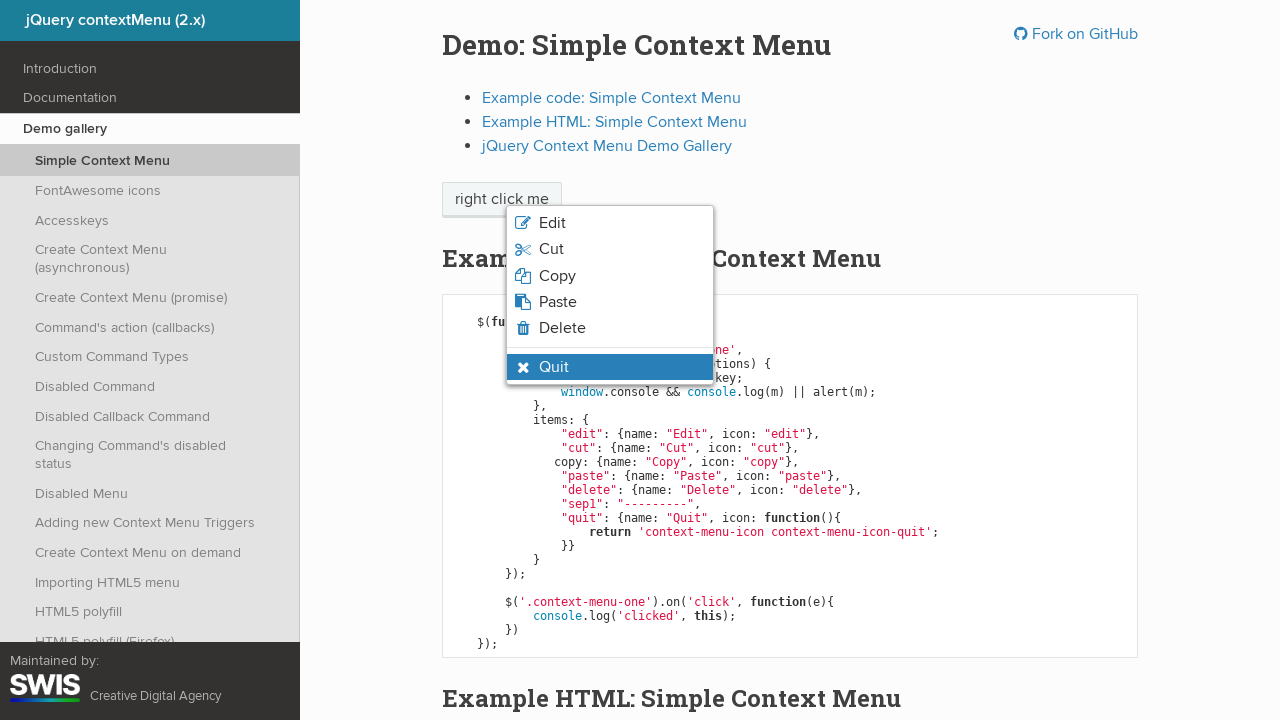